Tests that the Clear completed button displays correct text when items are completed

Starting URL: https://demo.playwright.dev/todomvc

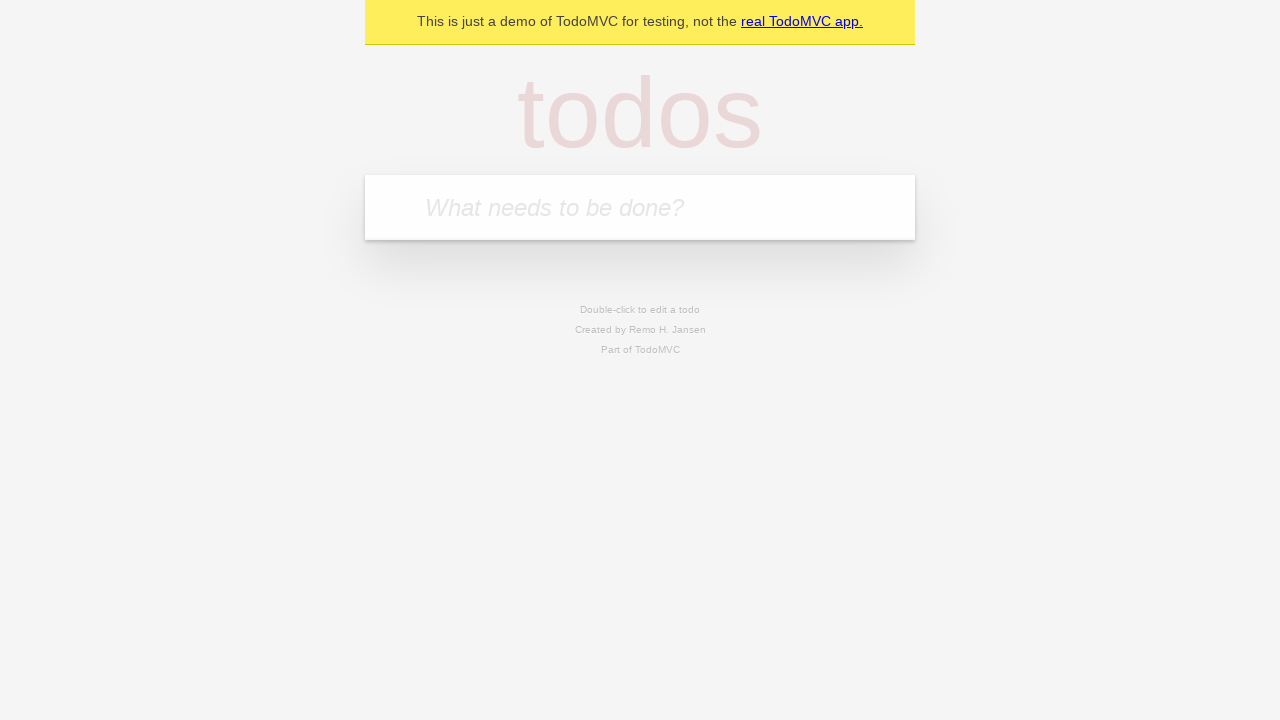

Filled todo input with 'buy some cheese' on internal:attr=[placeholder="What needs to be done?"i]
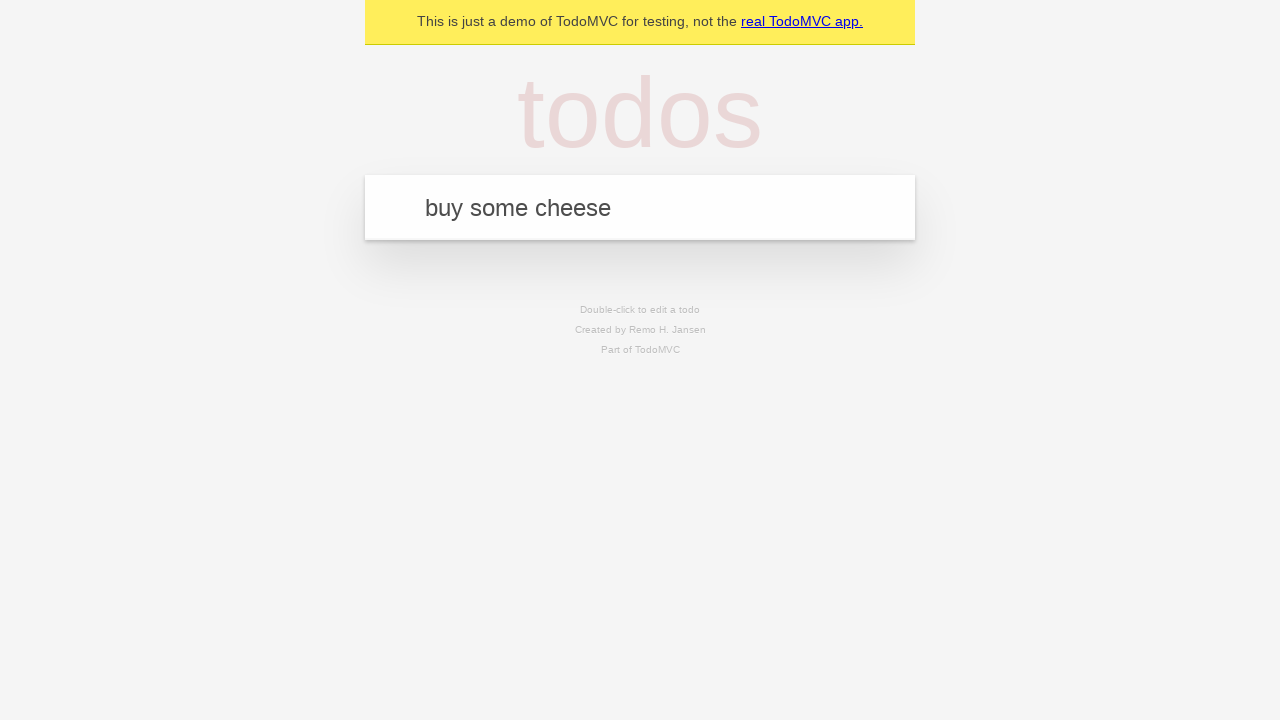

Pressed Enter to add first todo on internal:attr=[placeholder="What needs to be done?"i]
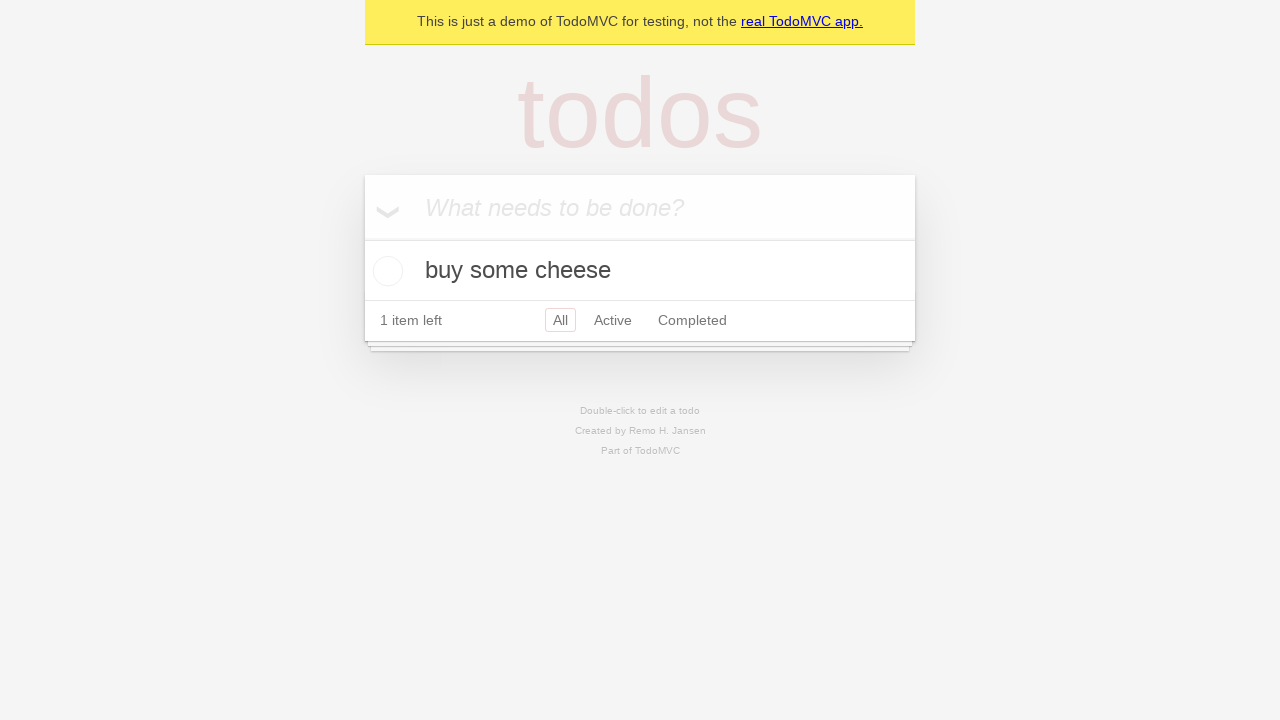

Filled todo input with 'feed the cat' on internal:attr=[placeholder="What needs to be done?"i]
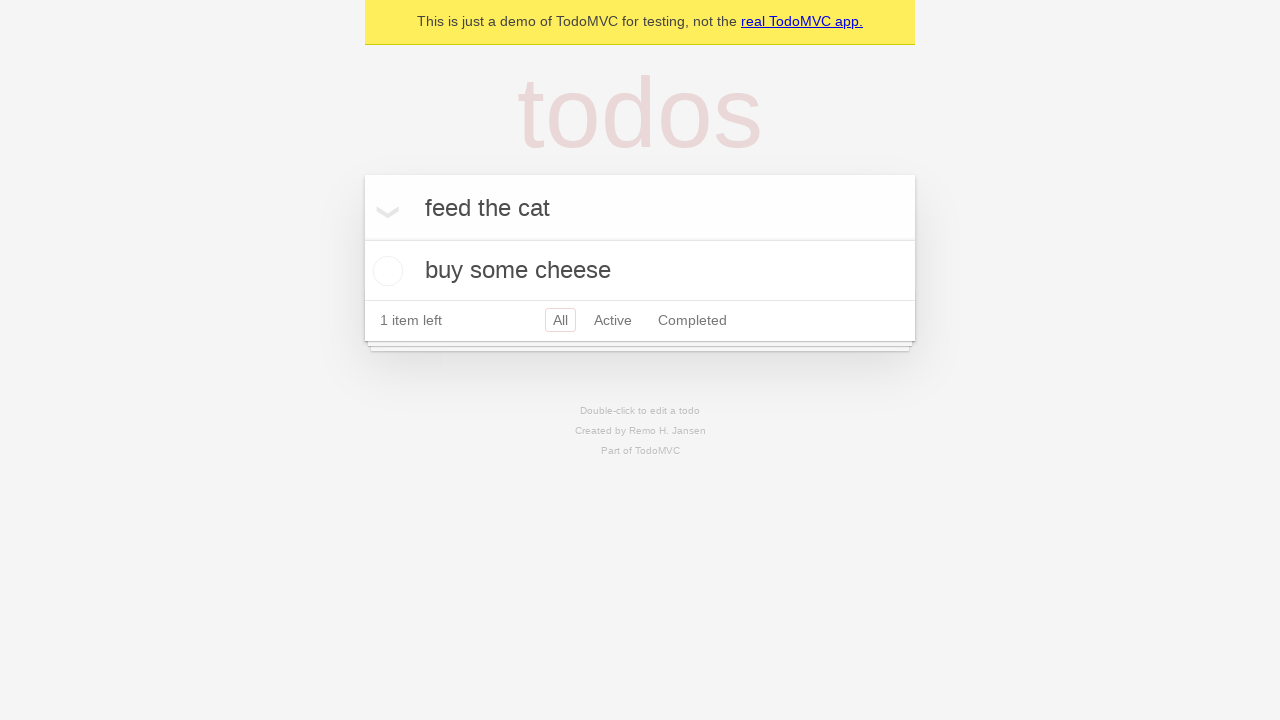

Pressed Enter to add second todo on internal:attr=[placeholder="What needs to be done?"i]
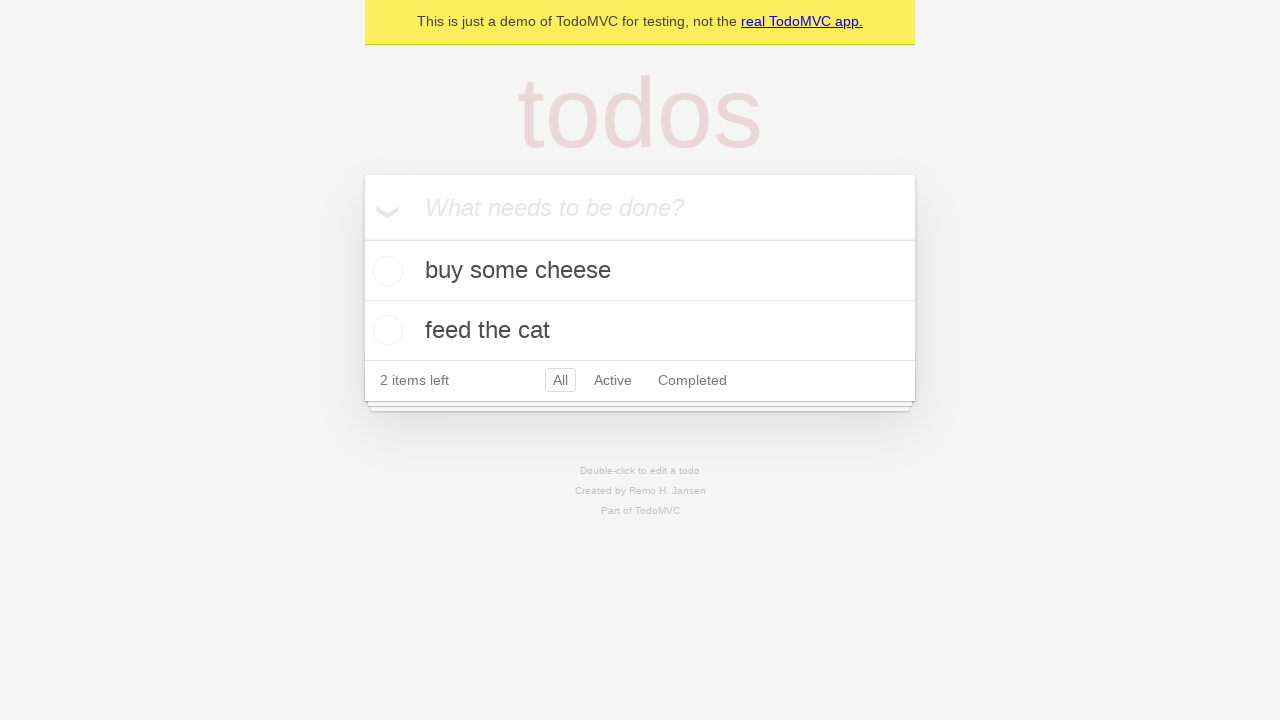

Filled todo input with 'book a doctors appointment' on internal:attr=[placeholder="What needs to be done?"i]
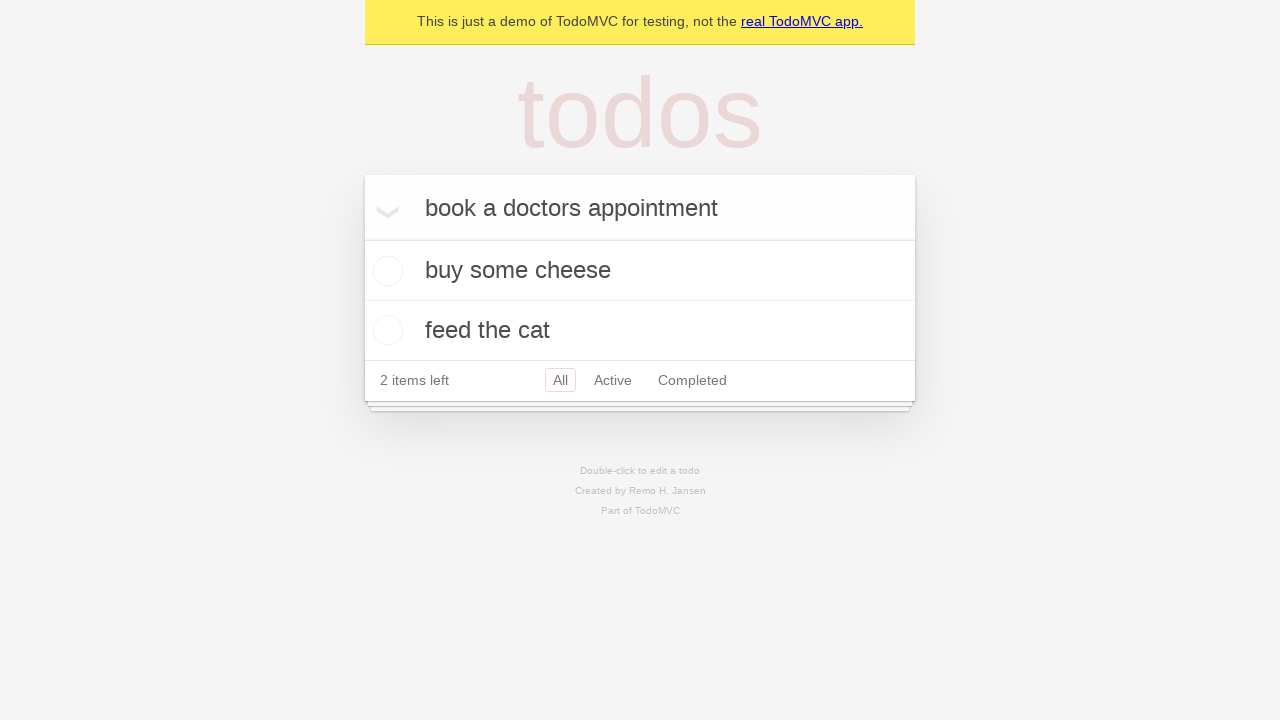

Pressed Enter to add third todo on internal:attr=[placeholder="What needs to be done?"i]
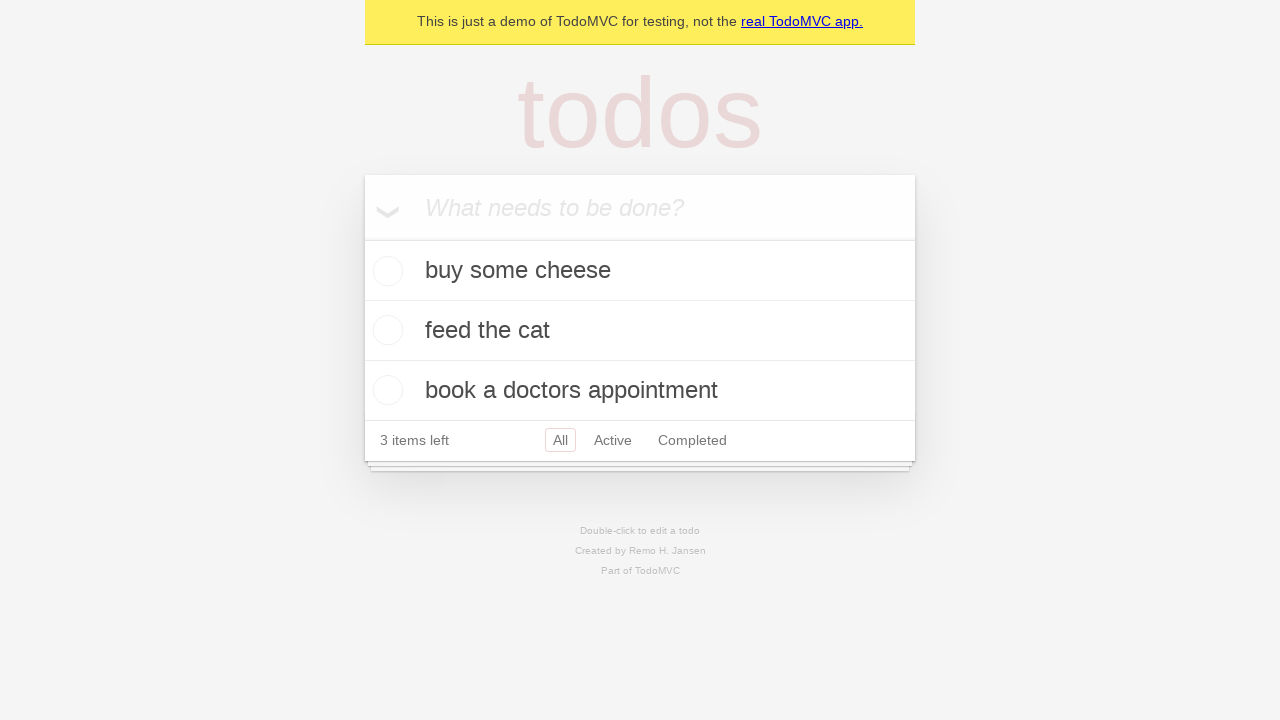

Checked first todo item to mark it as completed at (385, 271) on .todo-list li .toggle >> nth=0
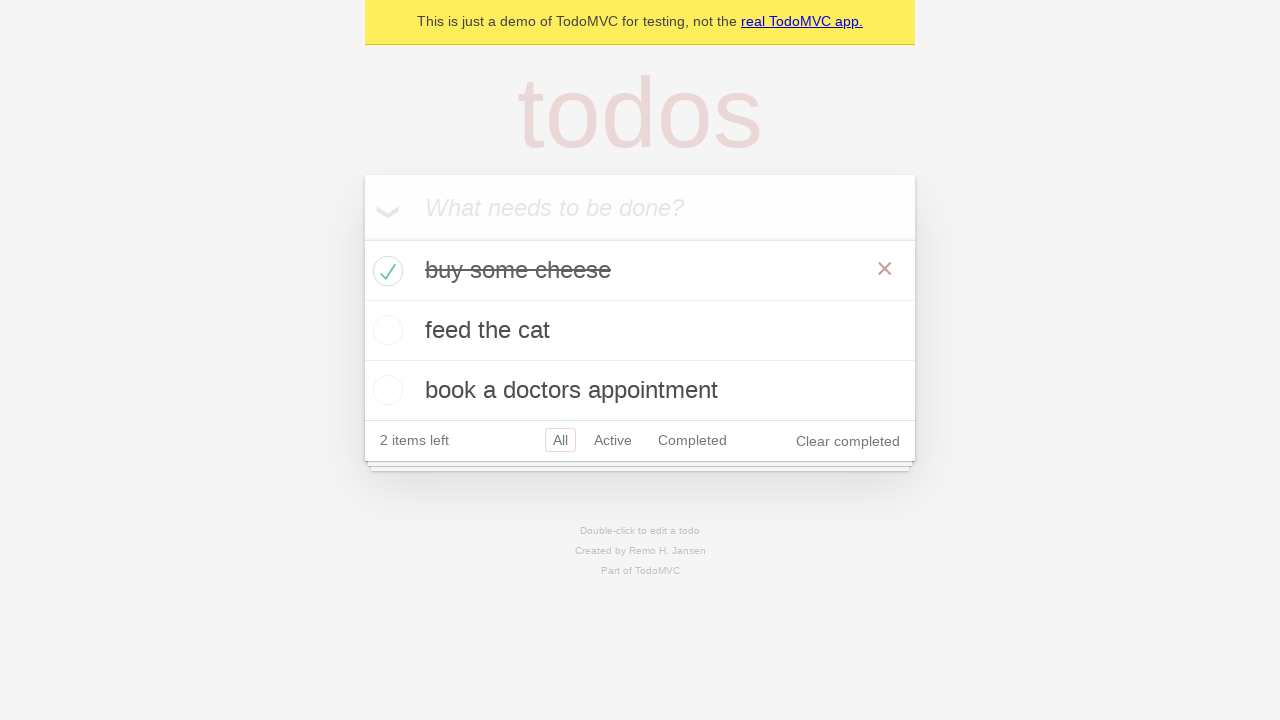

Clear completed button is now visible and ready to interact with
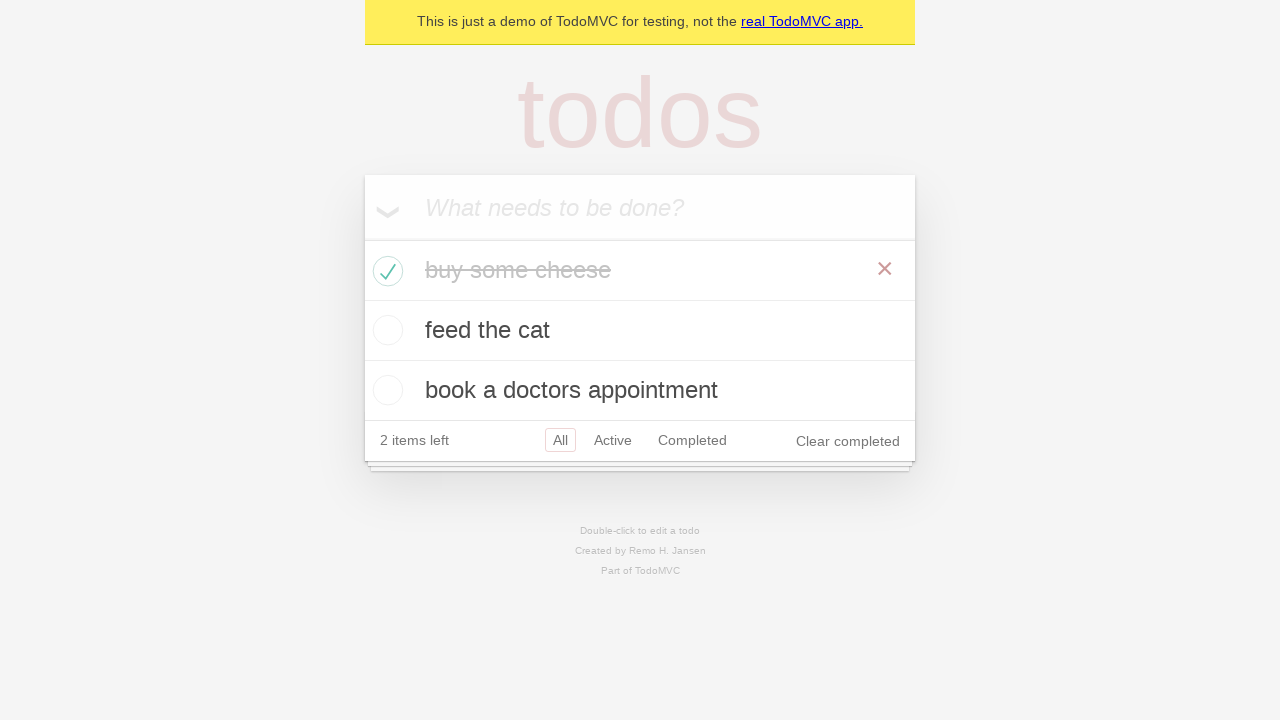

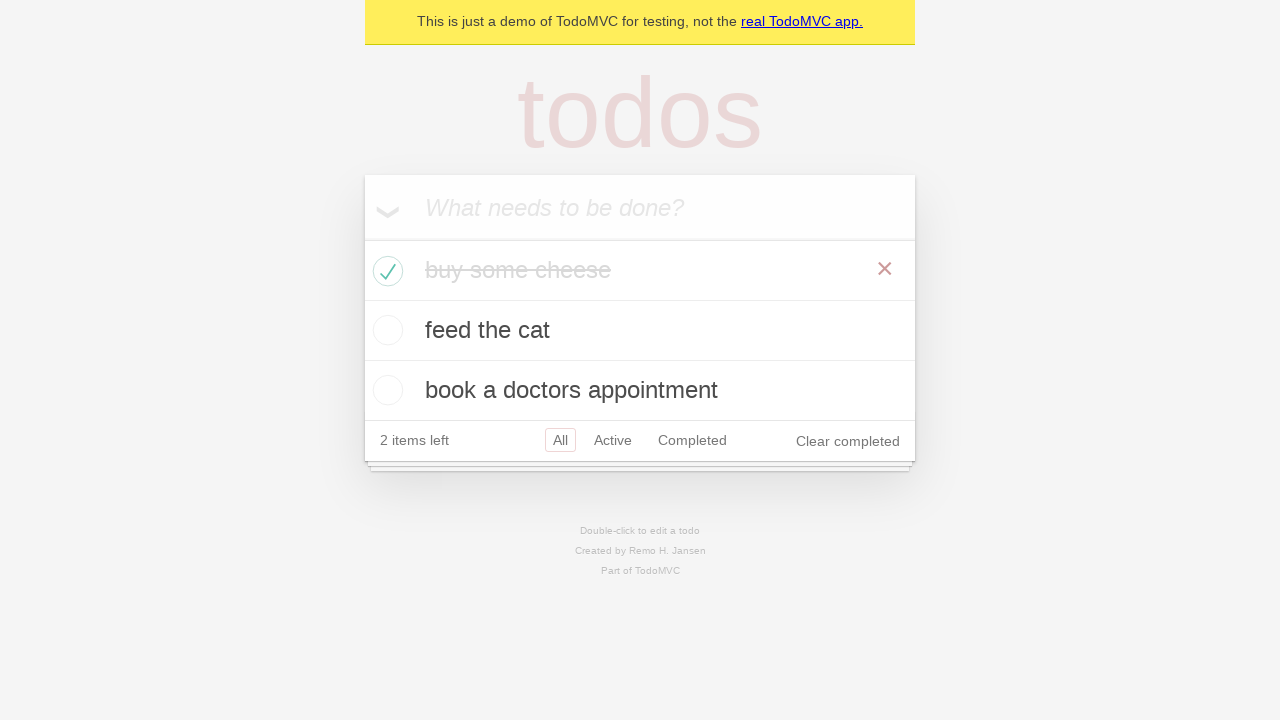